Clicks on the 0-9 link and verifies all listed languages start with a digit

Starting URL: https://www.99-bottles-of-beer.net/abc.html

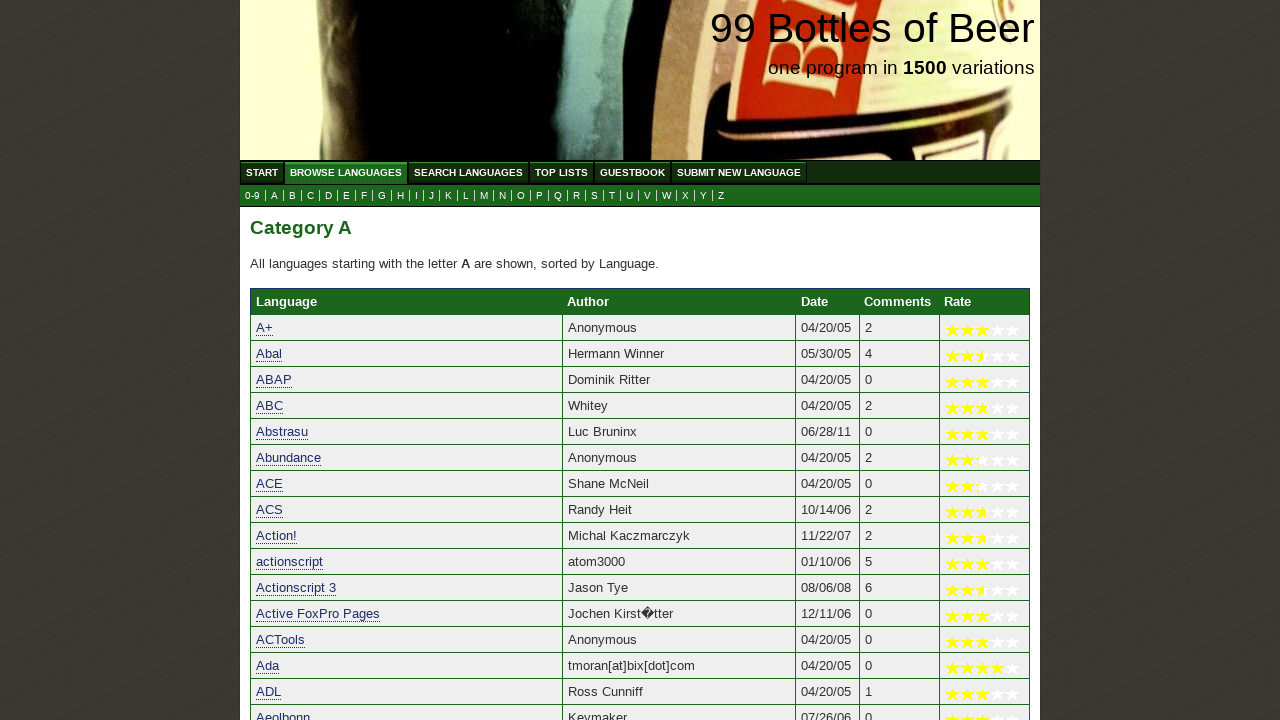

Clicked on the 0-9 link at (252, 196) on a[href='0.html']
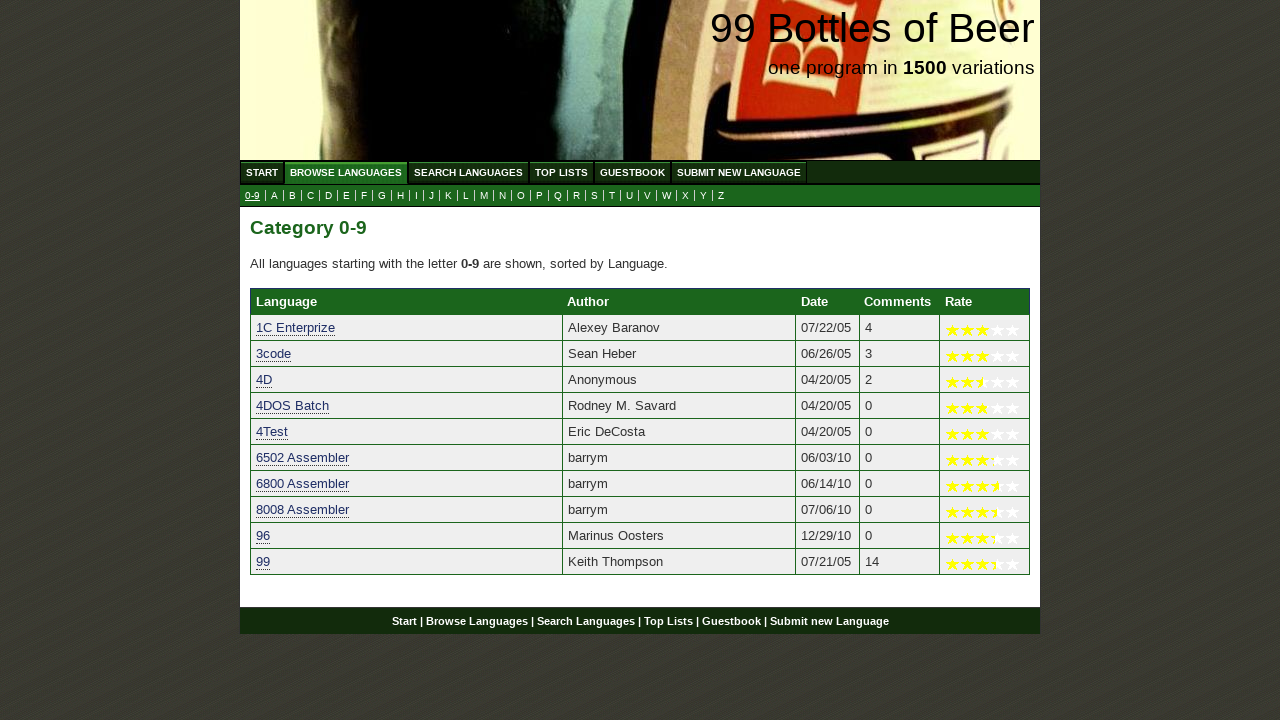

Waited for language results to load
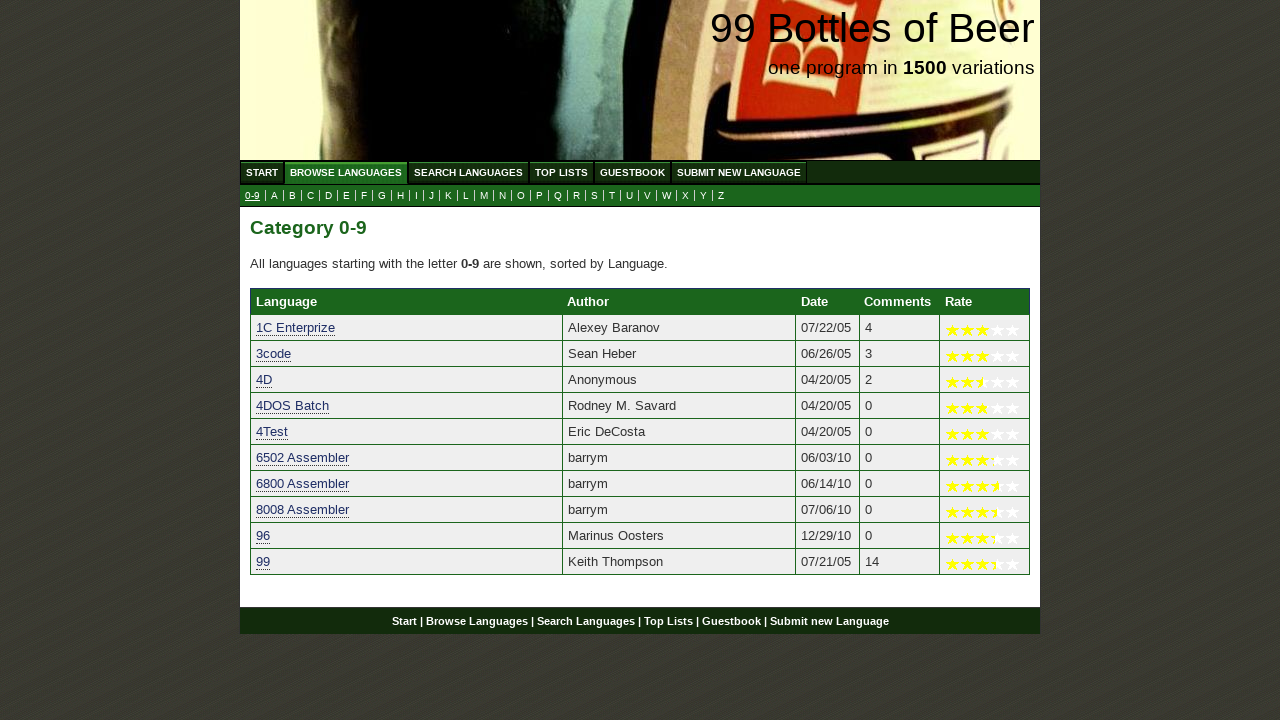

Retrieved 10 language results
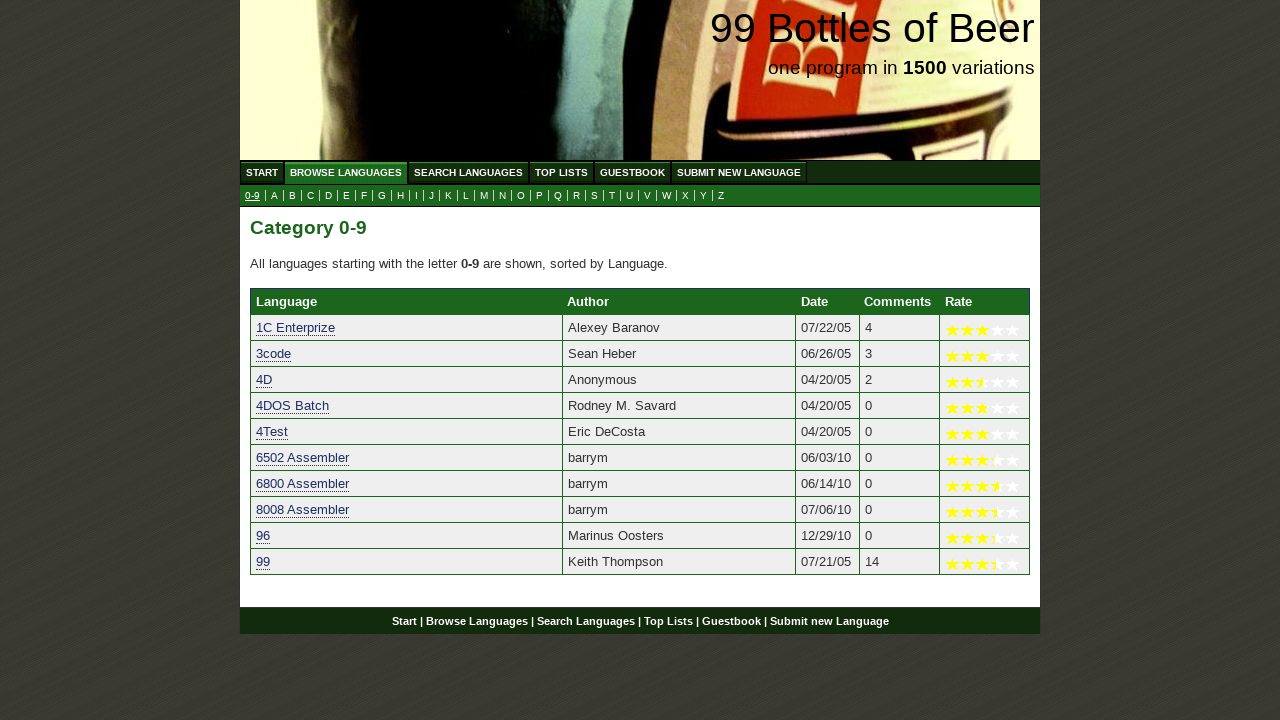

Verified language '1C Enterprize' starts with digit '1'
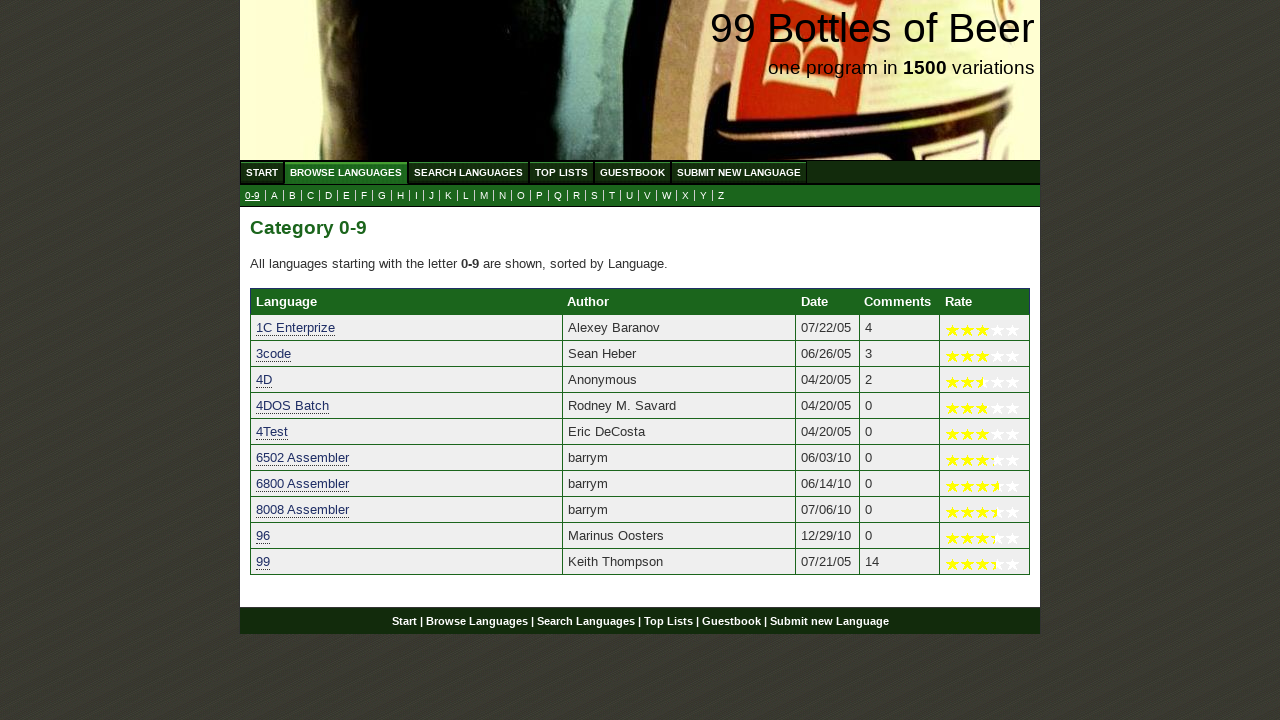

Verified language '3code' starts with digit '3'
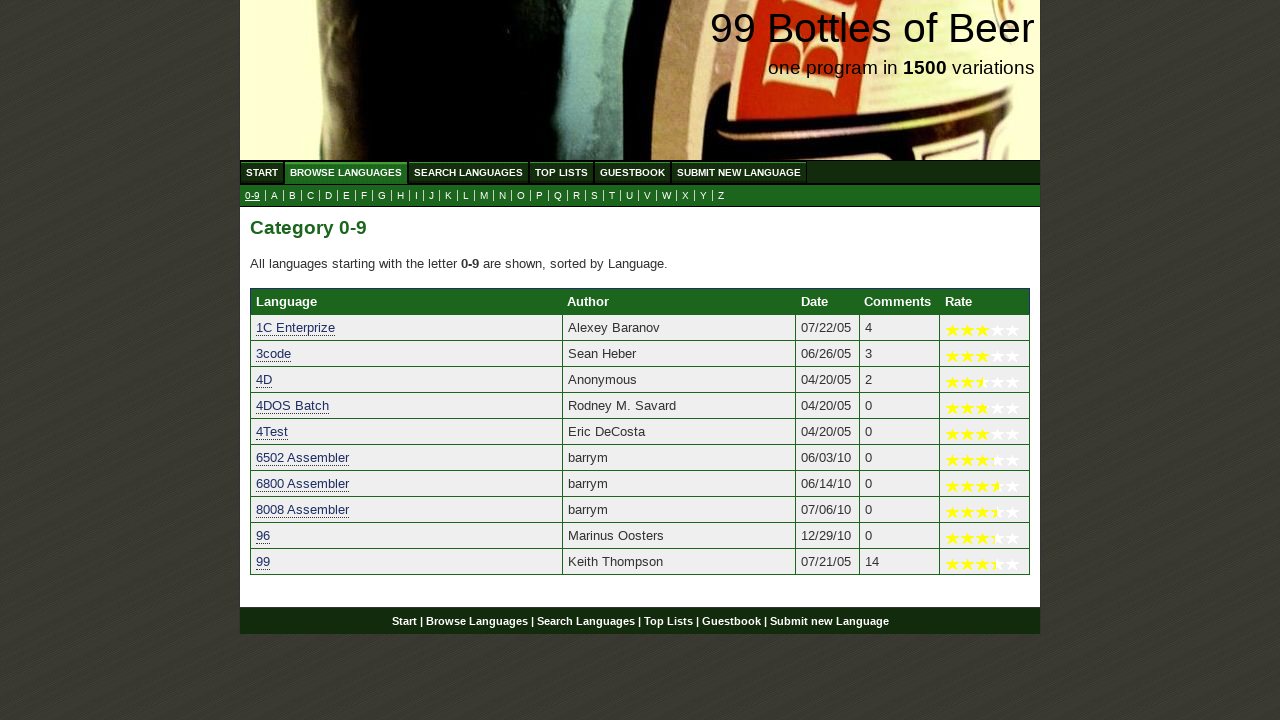

Verified language '4D' starts with digit '4'
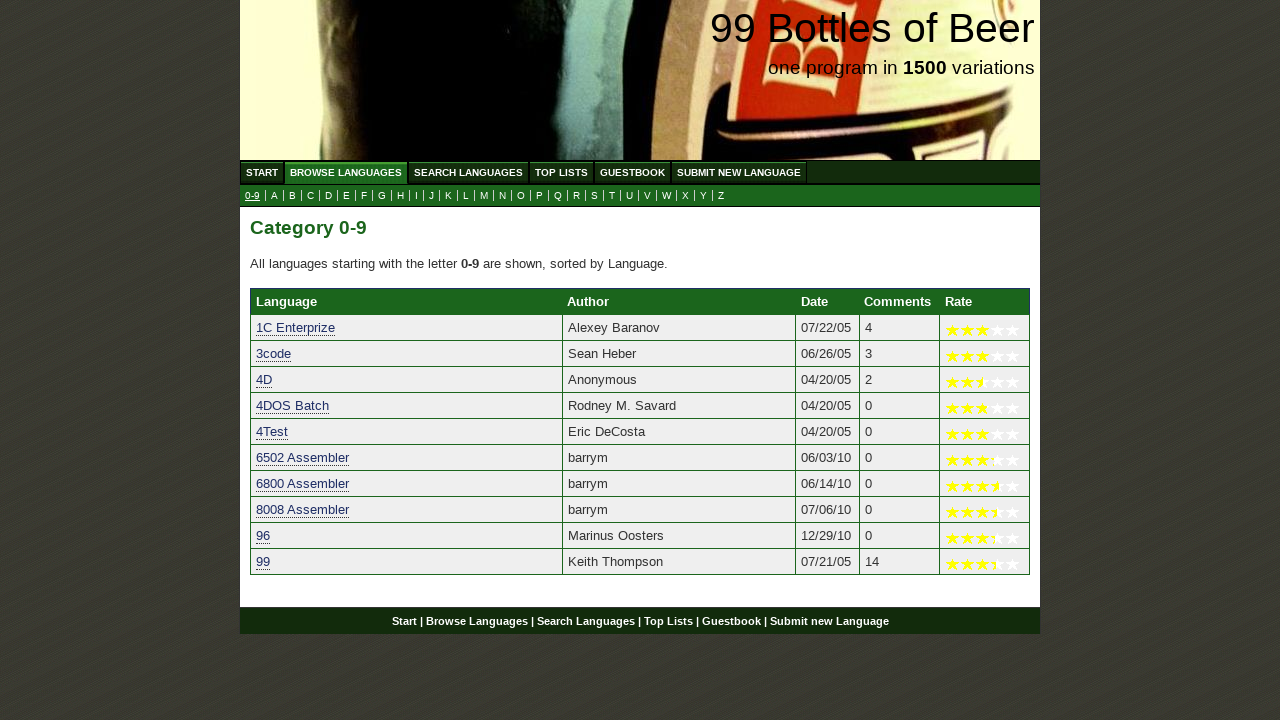

Verified language '4DOS Batch' starts with digit '4'
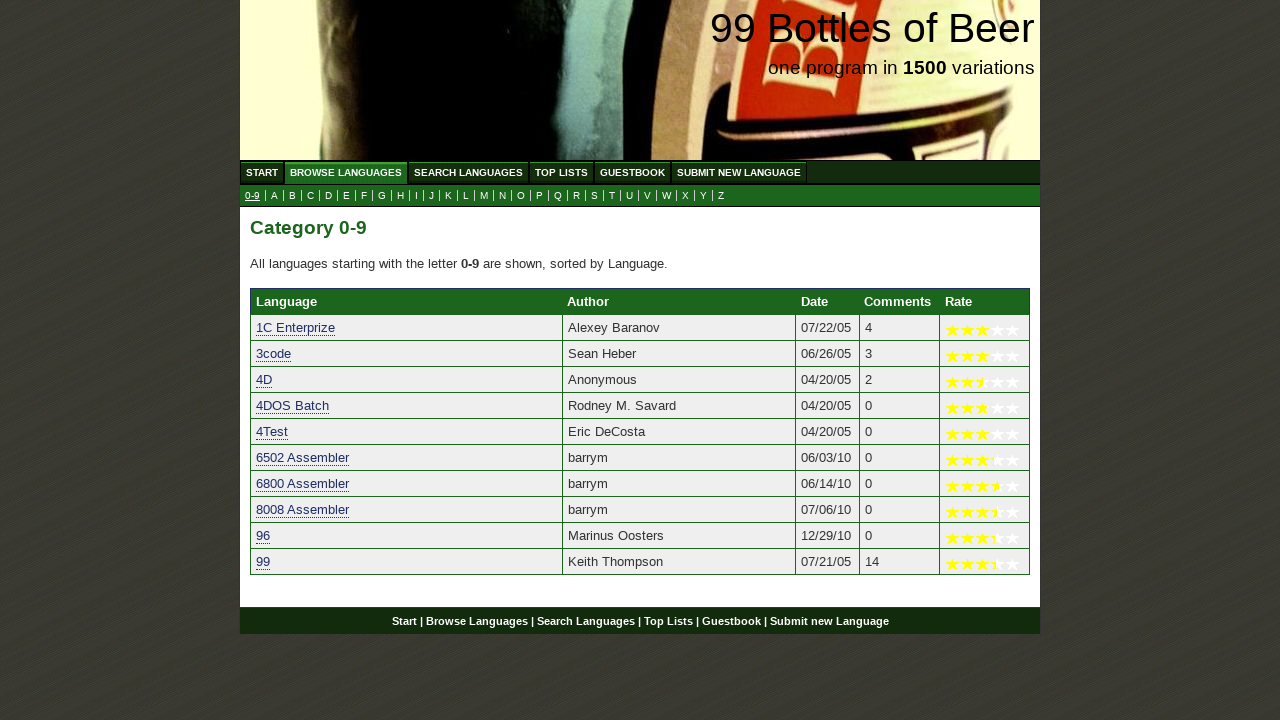

Verified language '4Test' starts with digit '4'
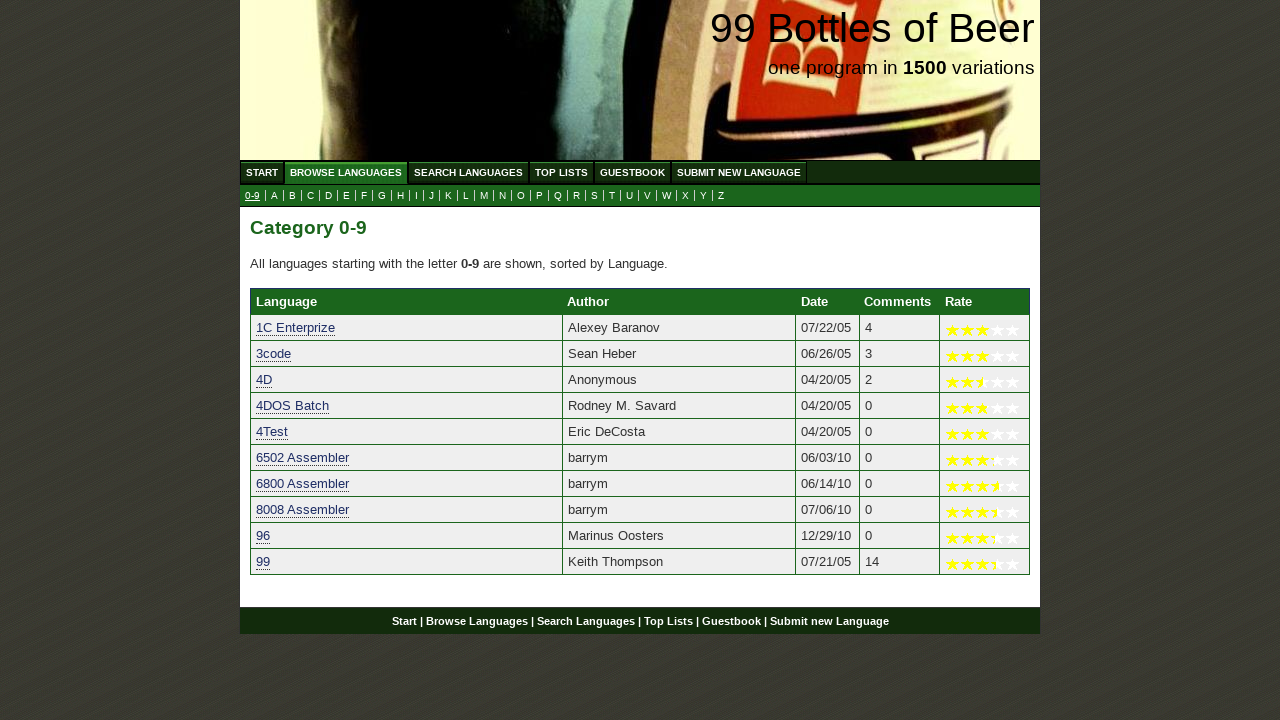

Verified language '6502 Assembler' starts with digit '6'
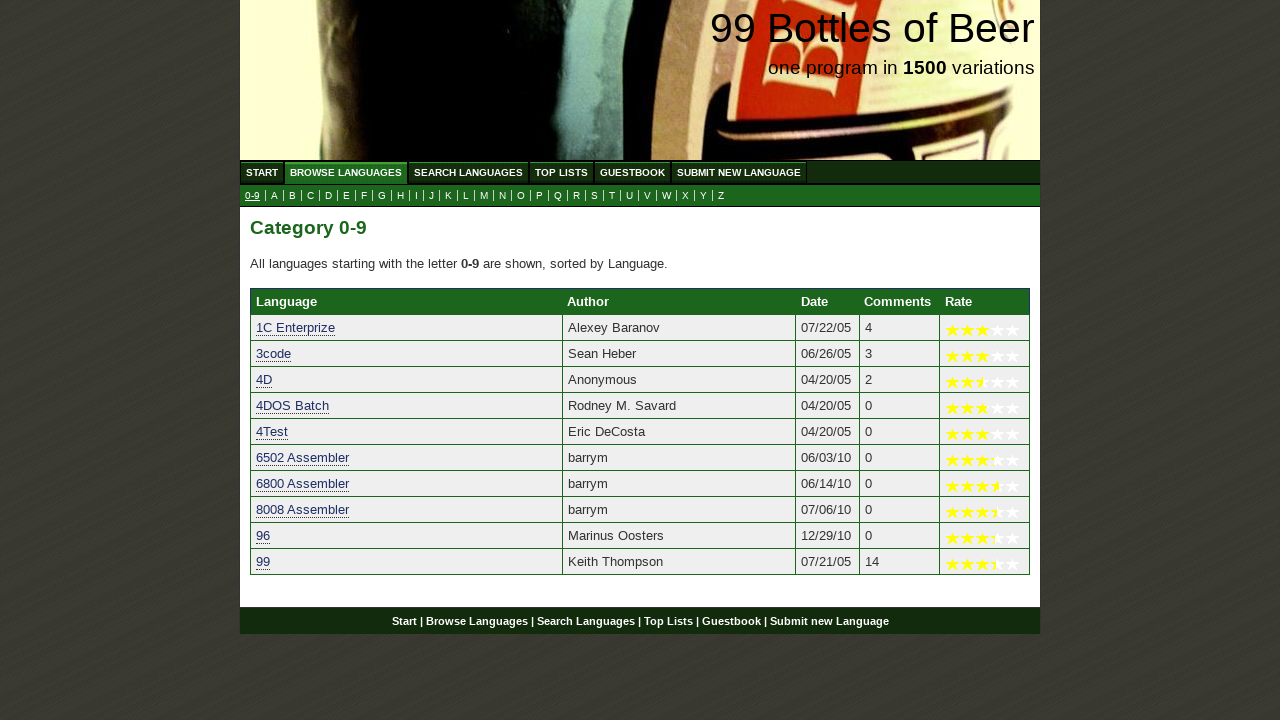

Verified language '6800 Assembler' starts with digit '6'
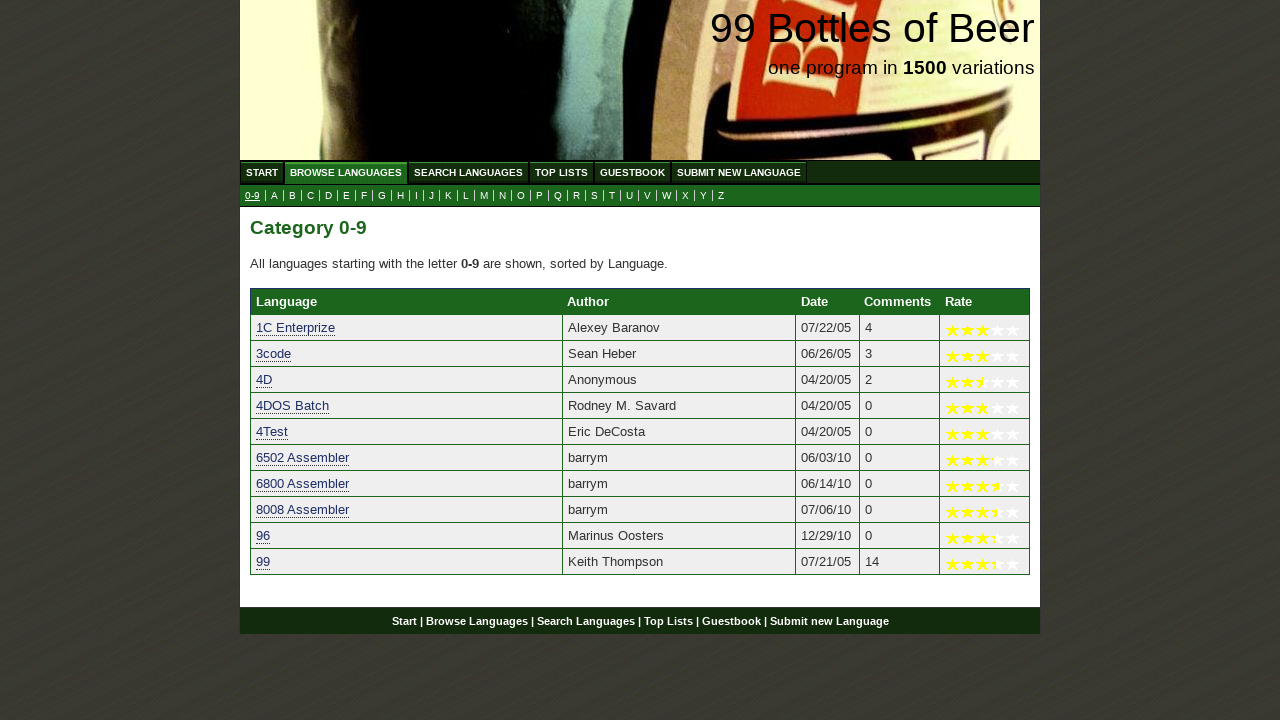

Verified language '8008 Assembler' starts with digit '8'
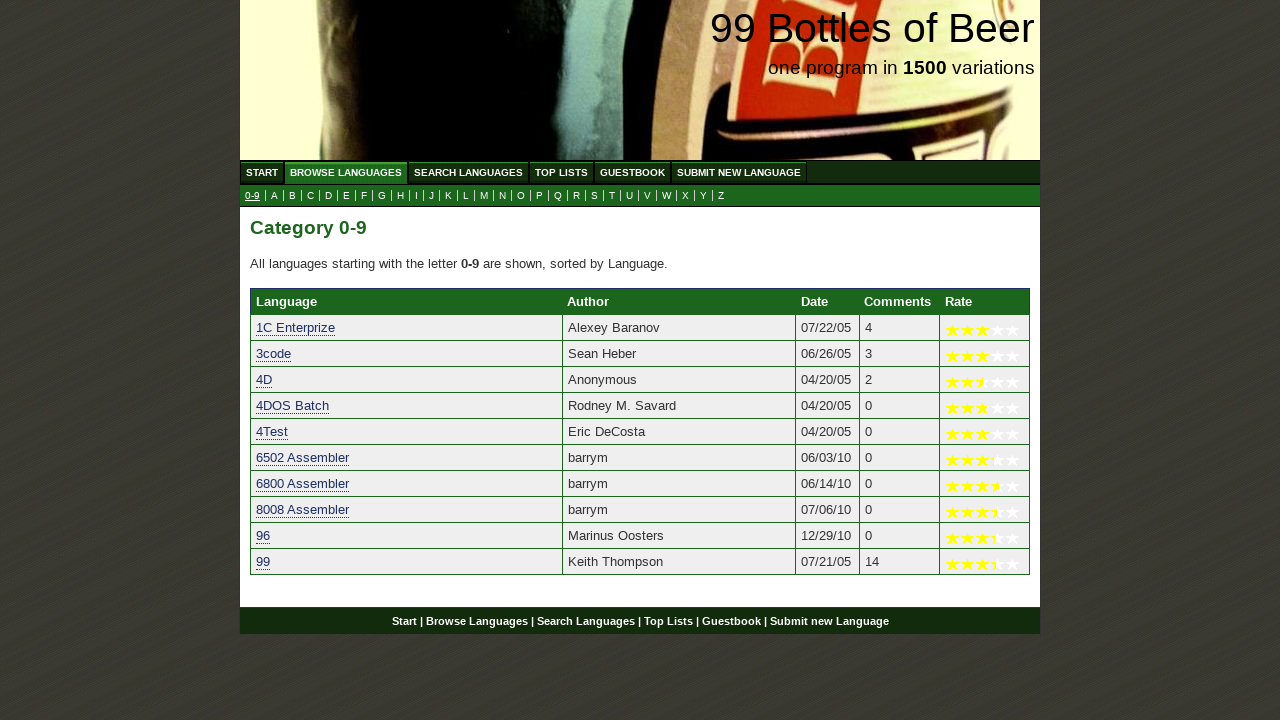

Verified language '96' starts with digit '9'
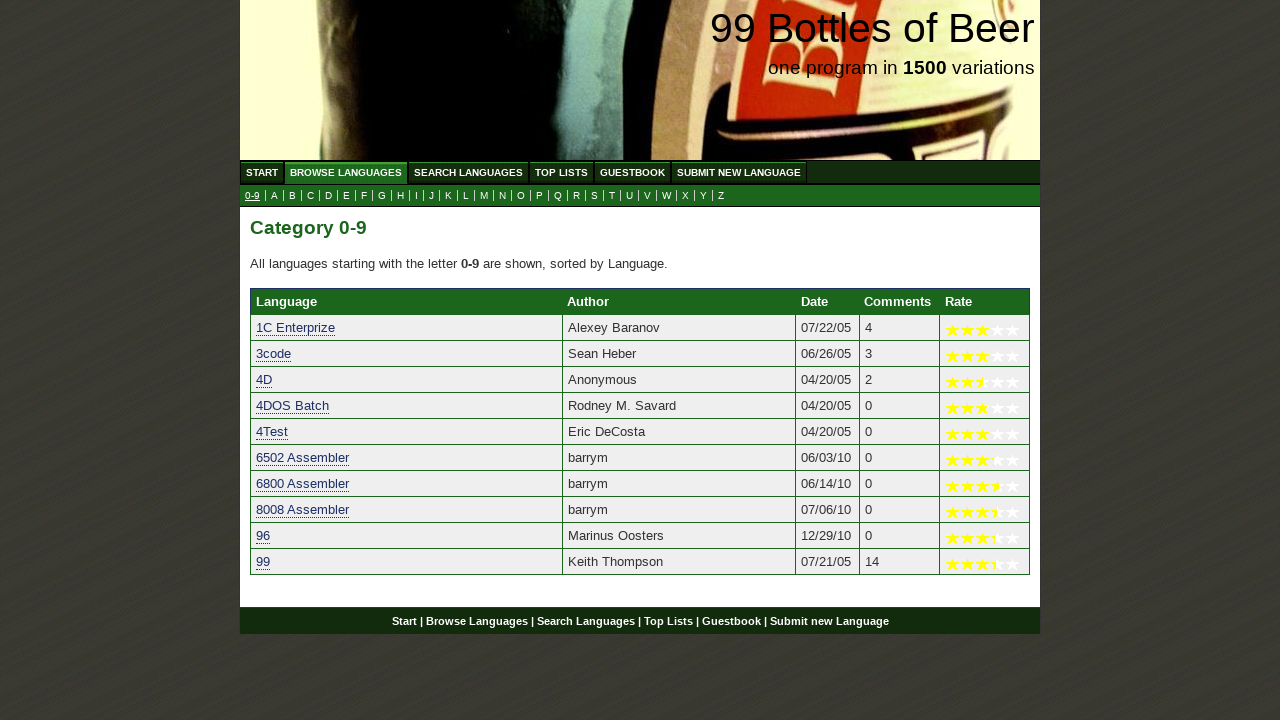

Verified language '99' starts with digit '9'
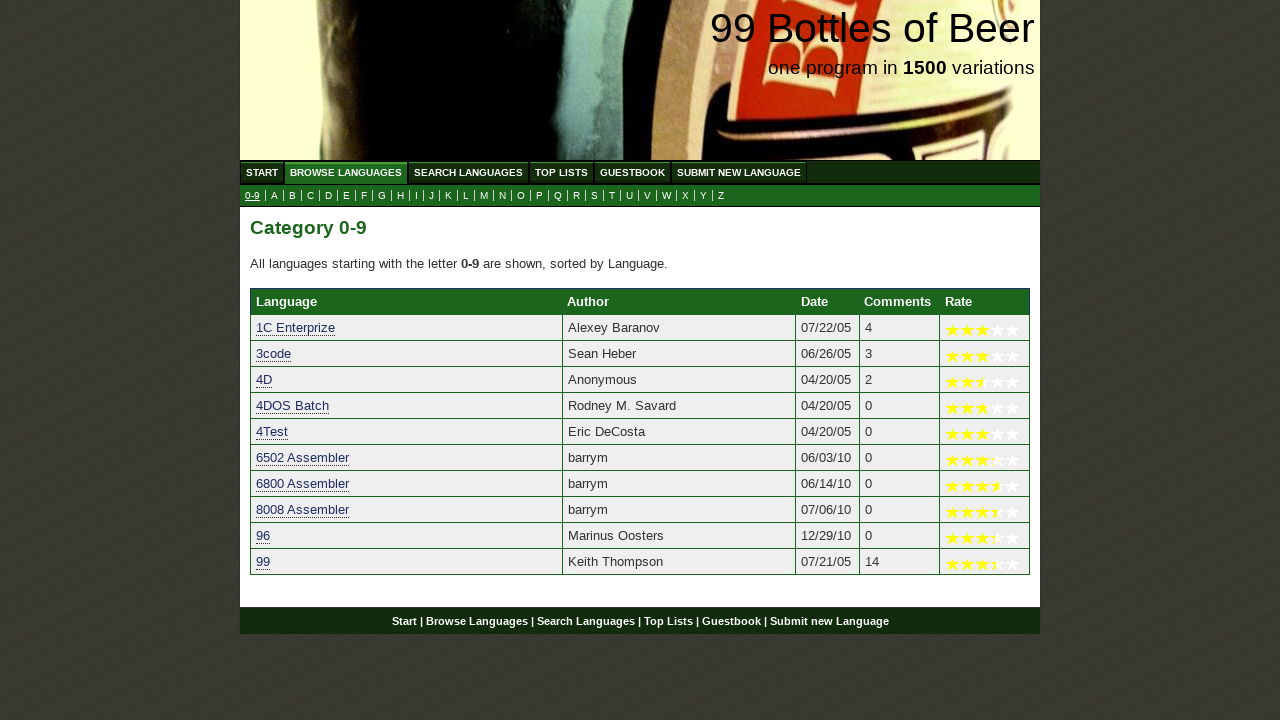

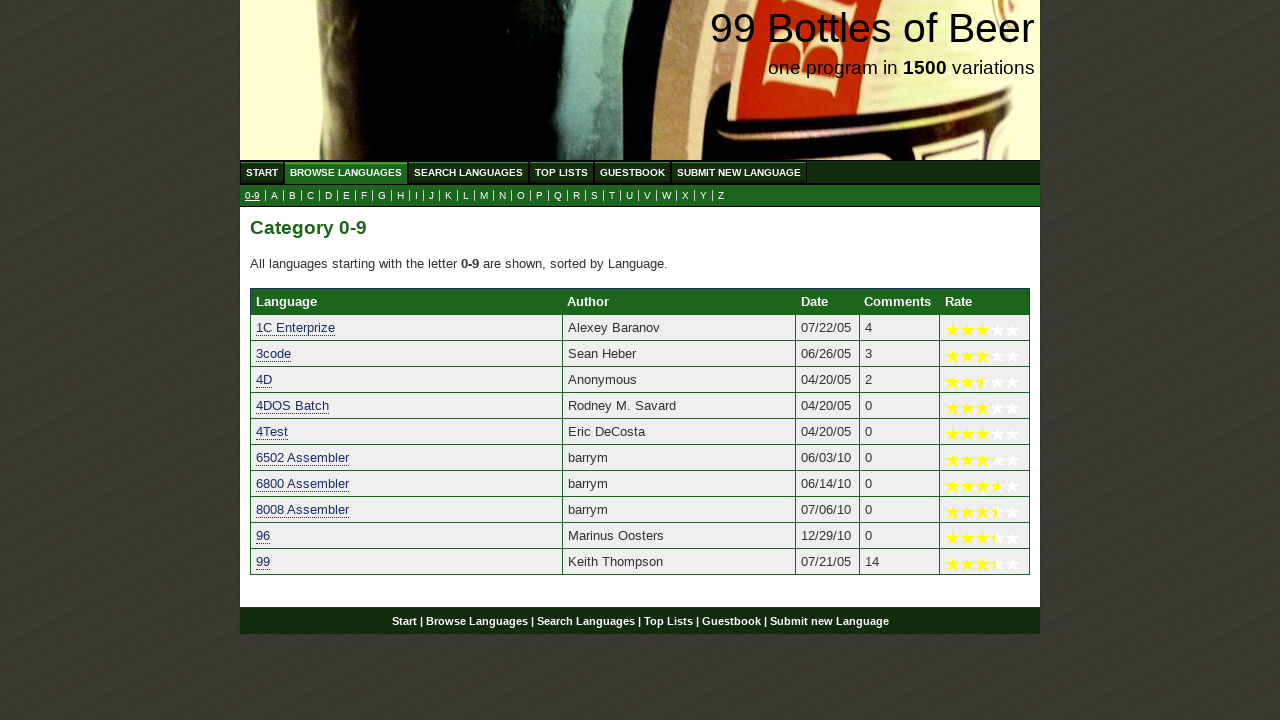